Tests that the currently applied filter link is highlighted with selected class

Starting URL: https://demo.playwright.dev/todomvc

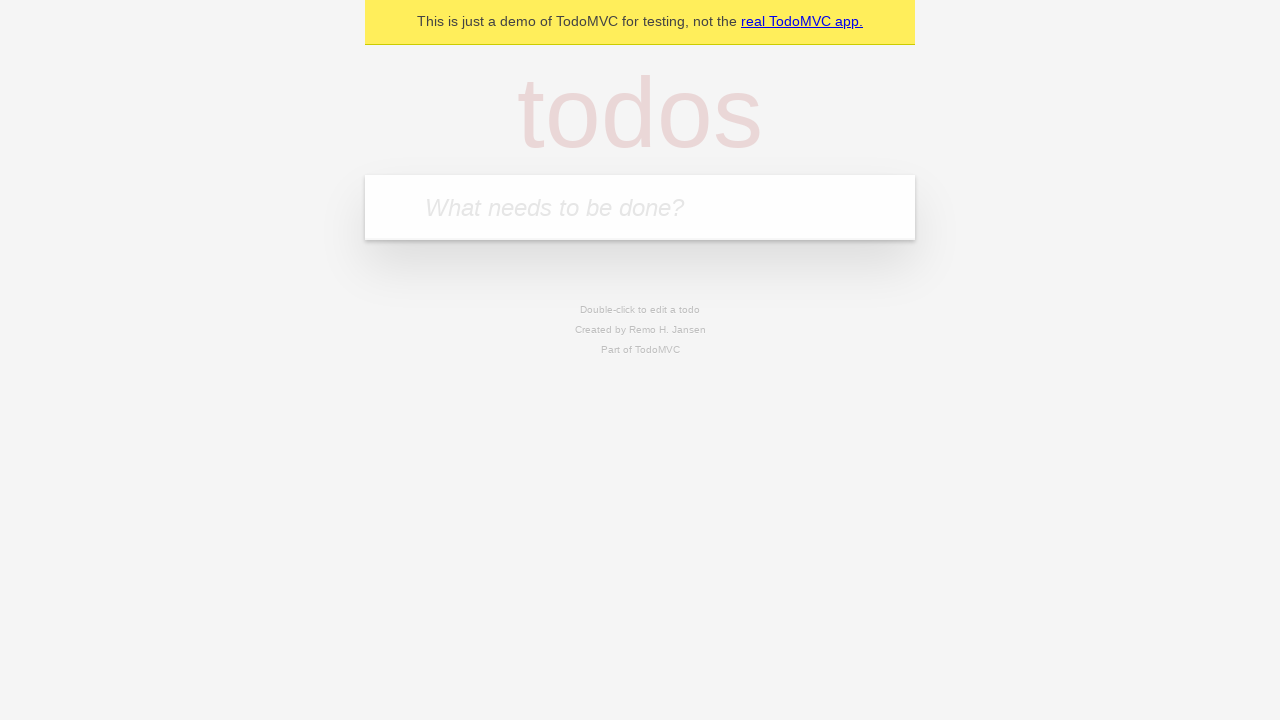

Filled todo input with 'buy some cheese' on internal:attr=[placeholder="What needs to be done?"i]
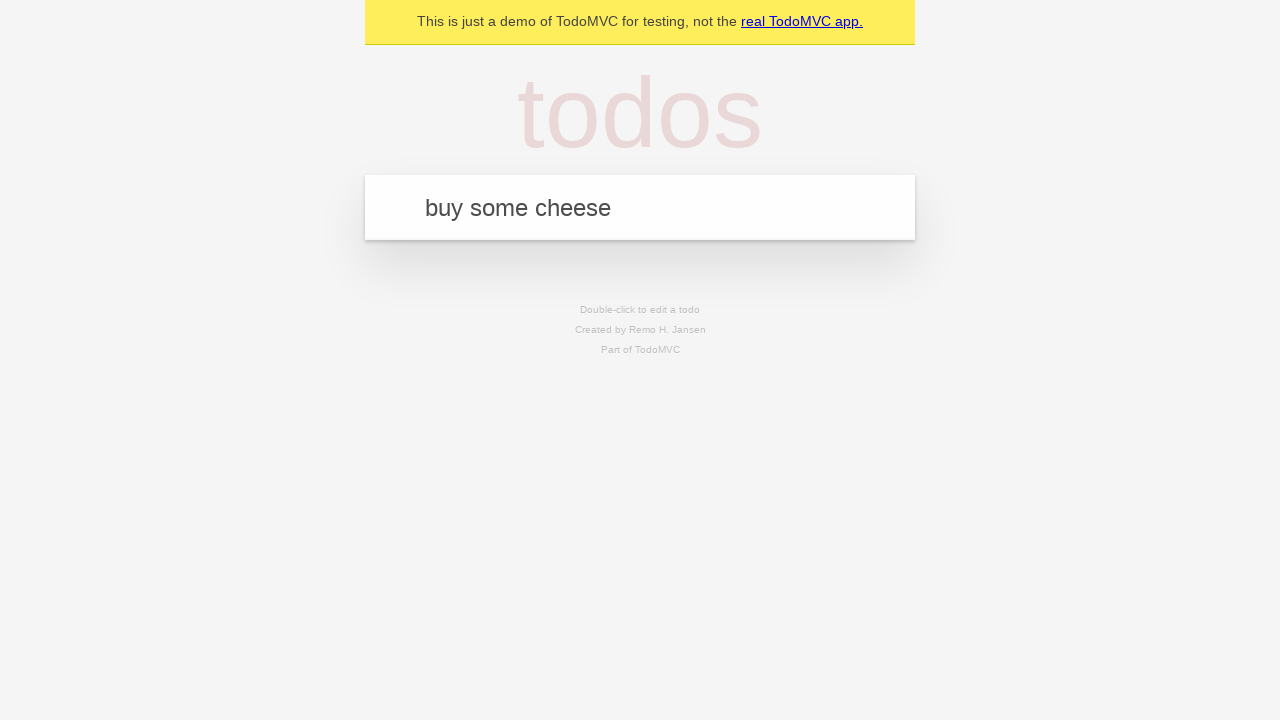

Pressed Enter to add first todo on internal:attr=[placeholder="What needs to be done?"i]
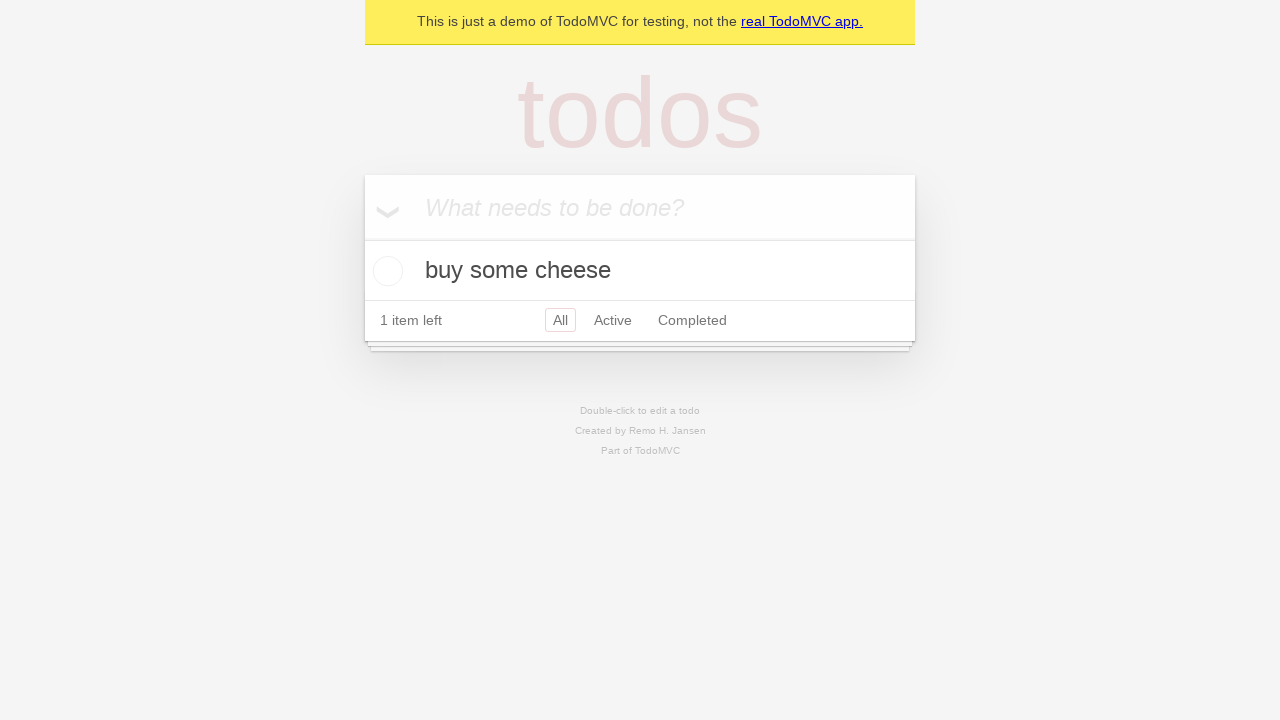

Filled todo input with 'feed the cat' on internal:attr=[placeholder="What needs to be done?"i]
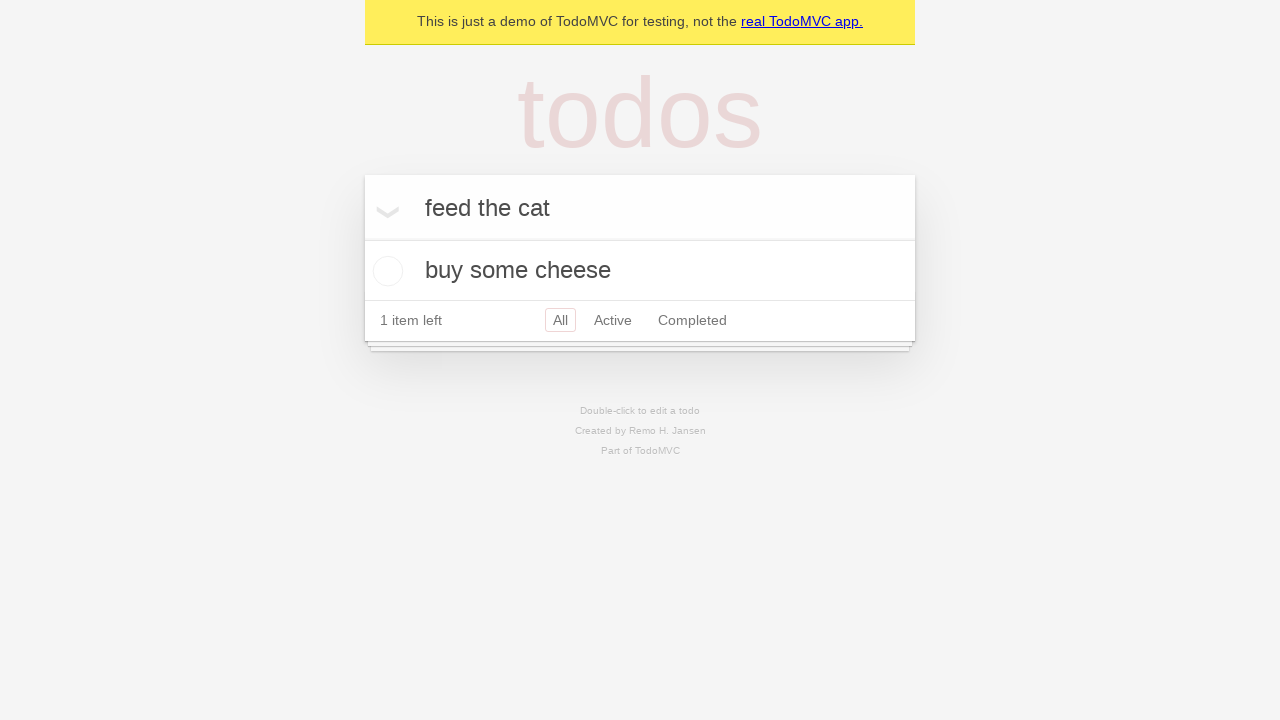

Pressed Enter to add second todo on internal:attr=[placeholder="What needs to be done?"i]
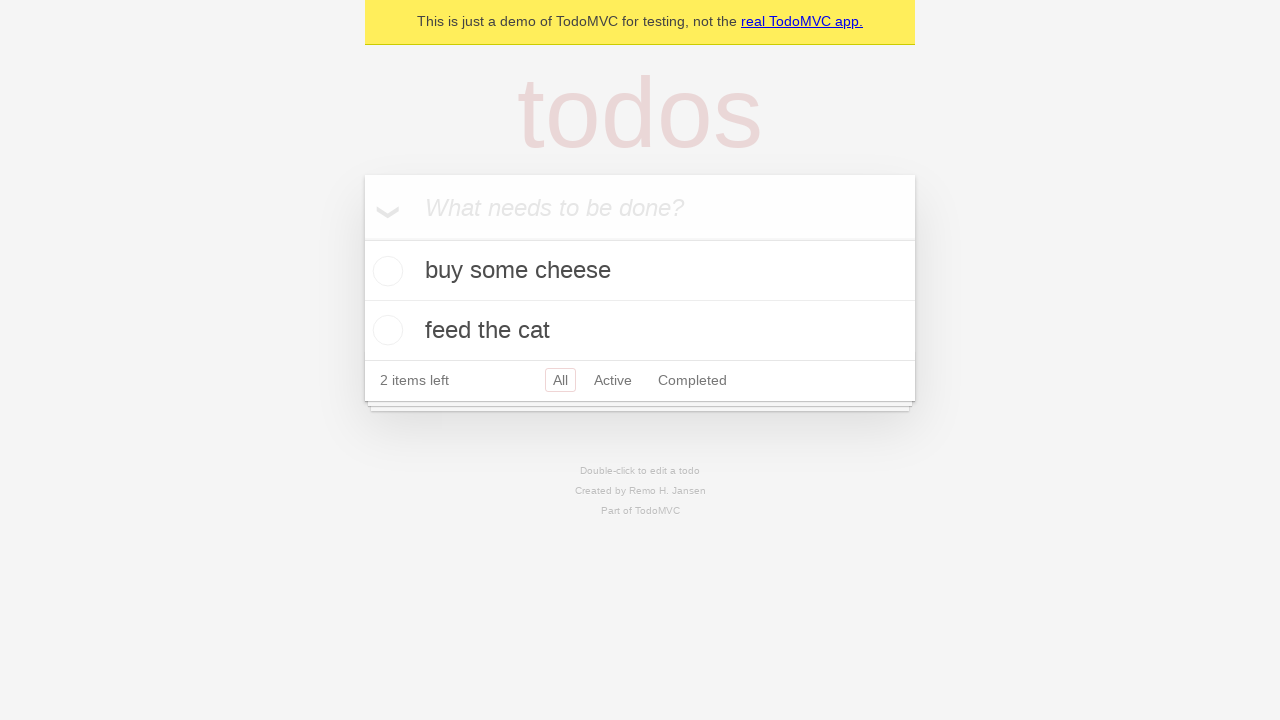

Filled todo input with 'book a doctors appointment' on internal:attr=[placeholder="What needs to be done?"i]
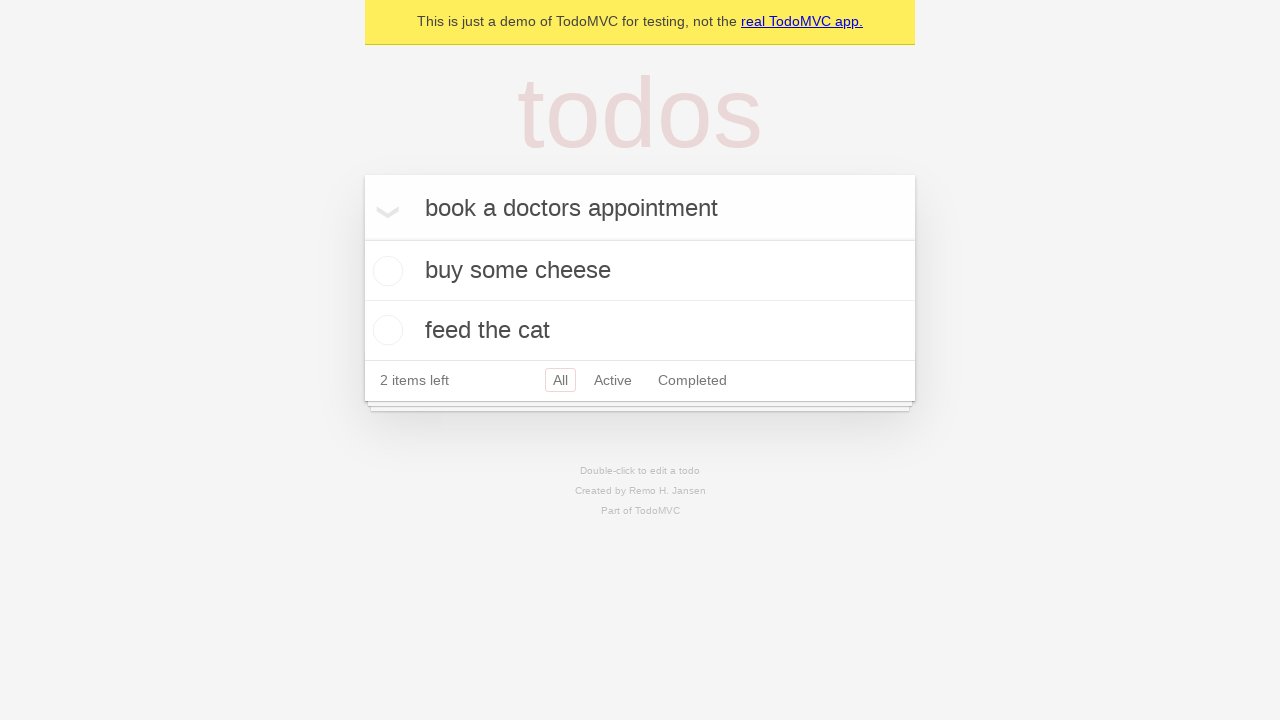

Pressed Enter to add third todo on internal:attr=[placeholder="What needs to be done?"i]
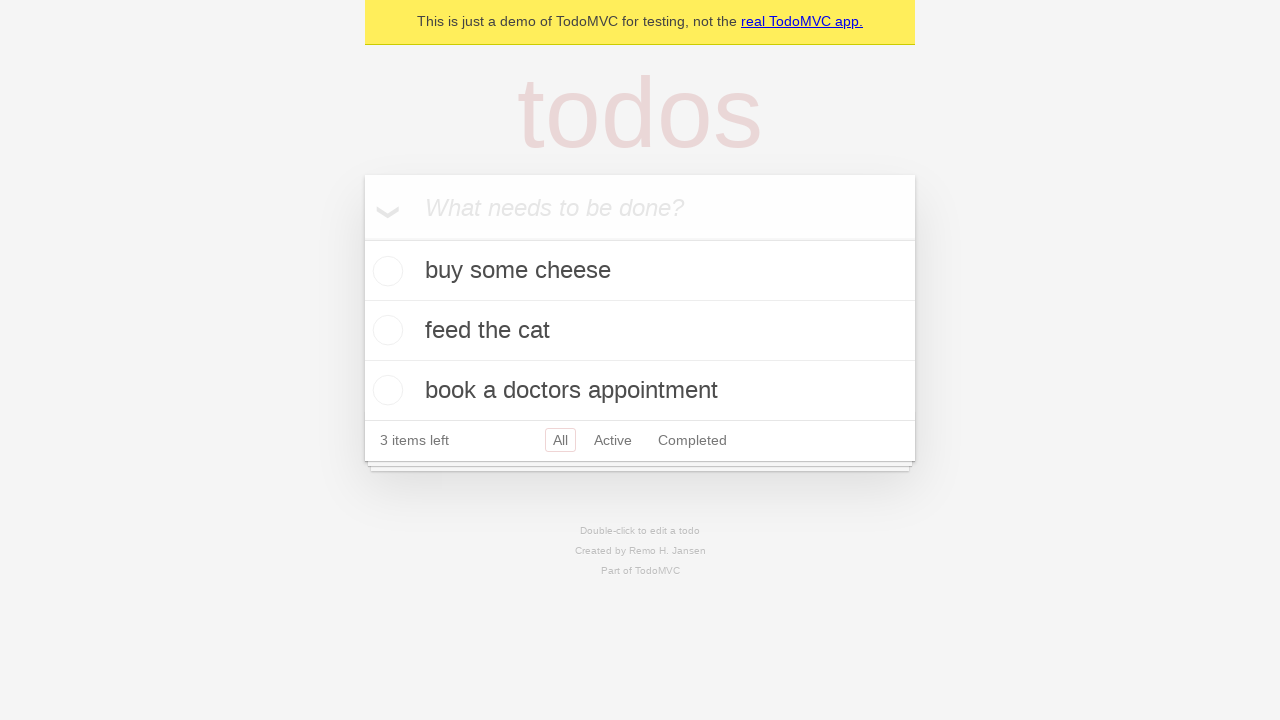

Clicked Active filter link at (613, 440) on internal:role=link[name="Active"i]
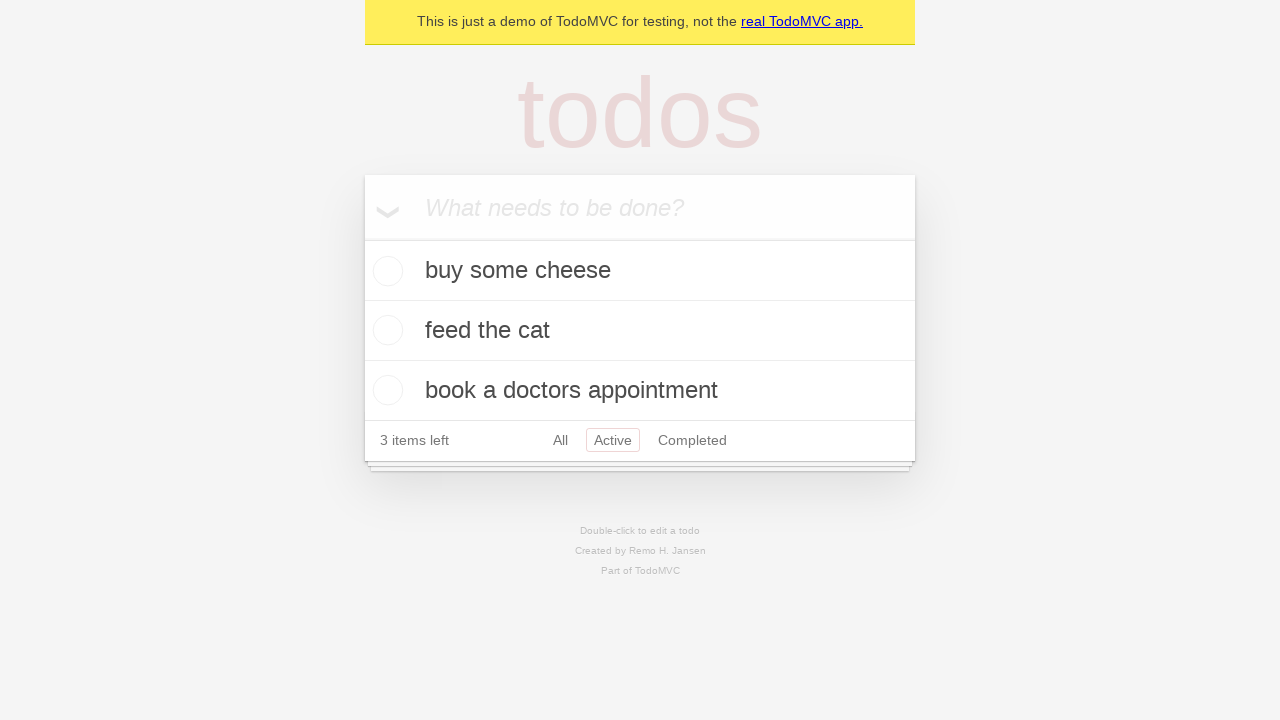

Clicked Completed filter link to verify highlight at (692, 440) on internal:role=link[name="Completed"i]
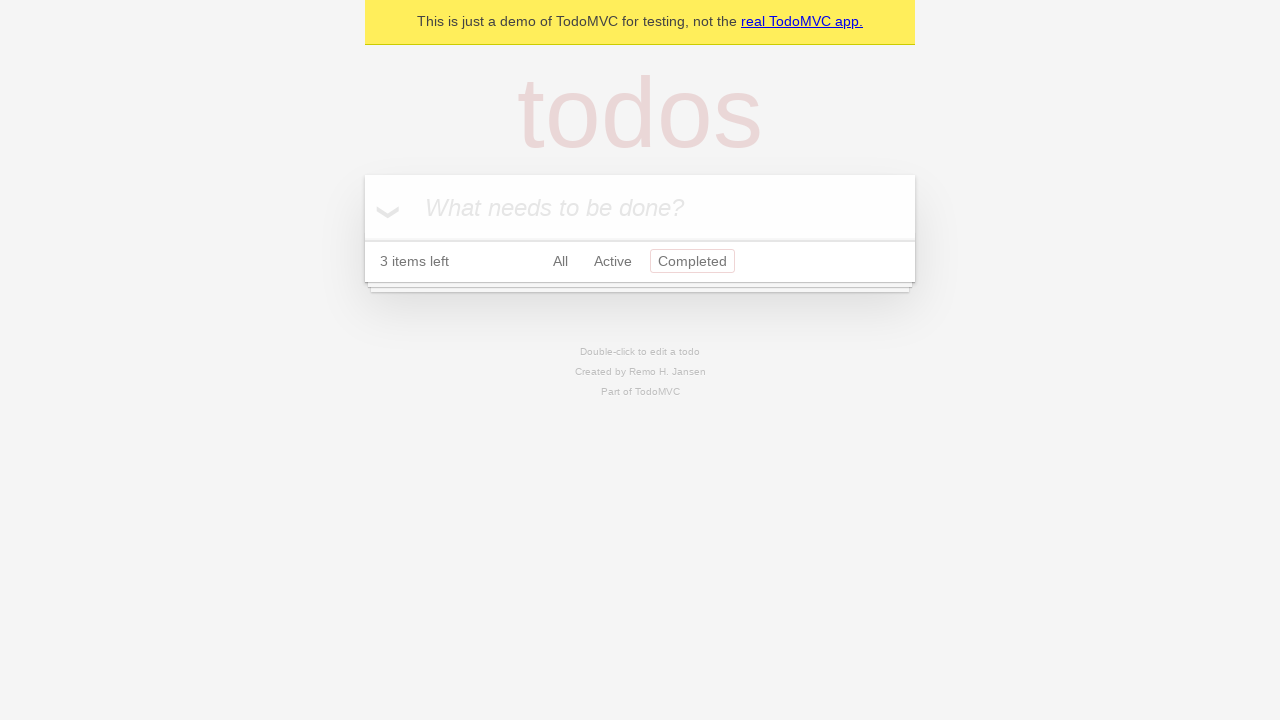

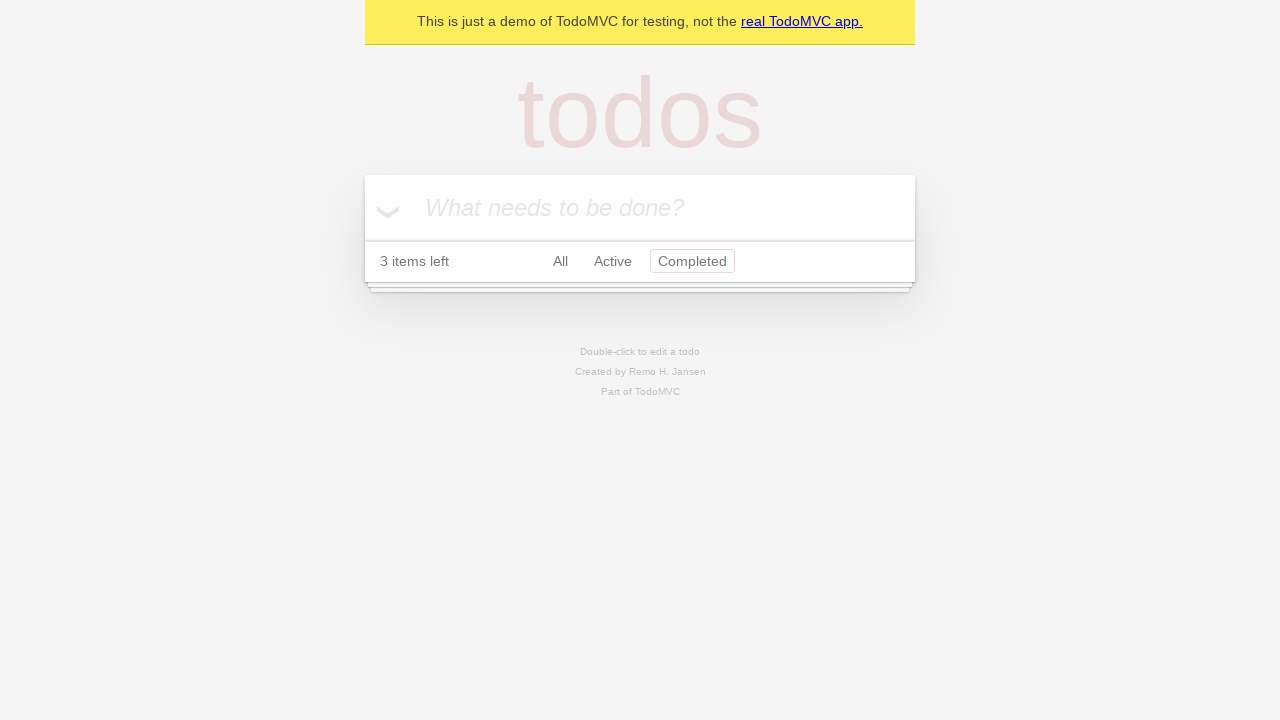